Tests the add/remove elements functionality by clicking the "Add Element" button 5 times and verifying that Delete buttons appear

Starting URL: https://the-internet.herokuapp.com/add_remove_elements/

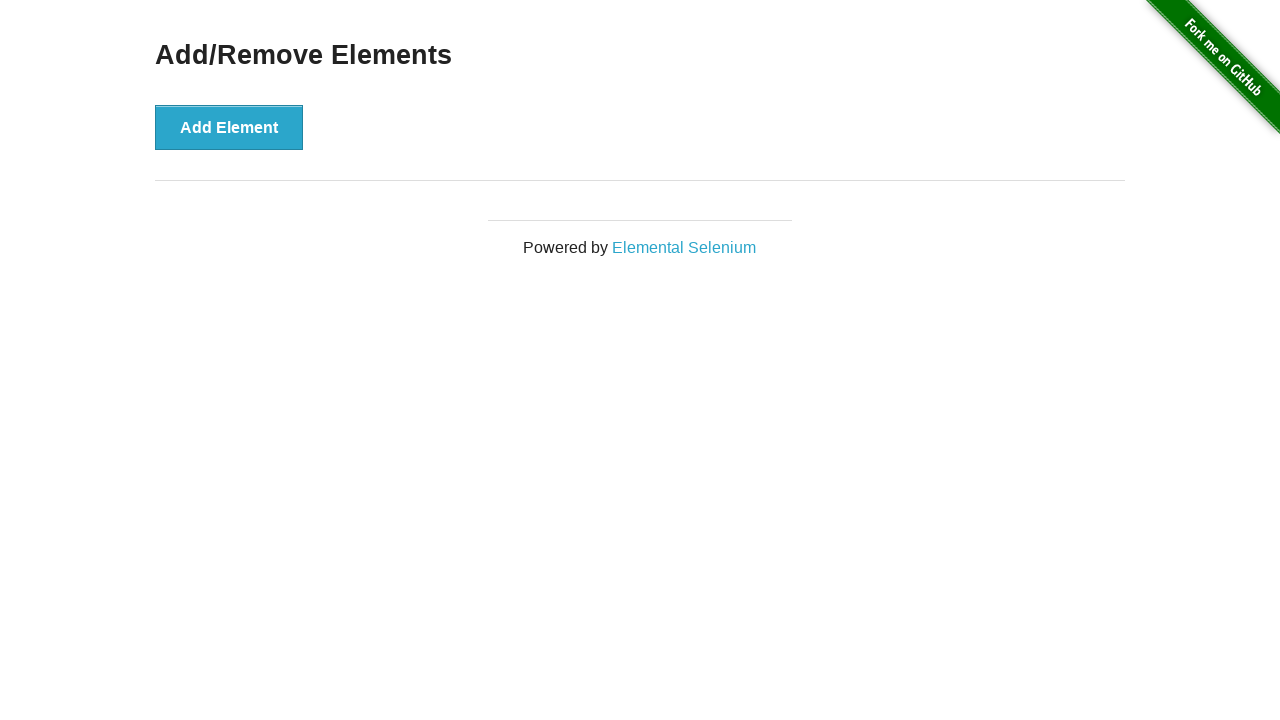

Navigated to add/remove elements page
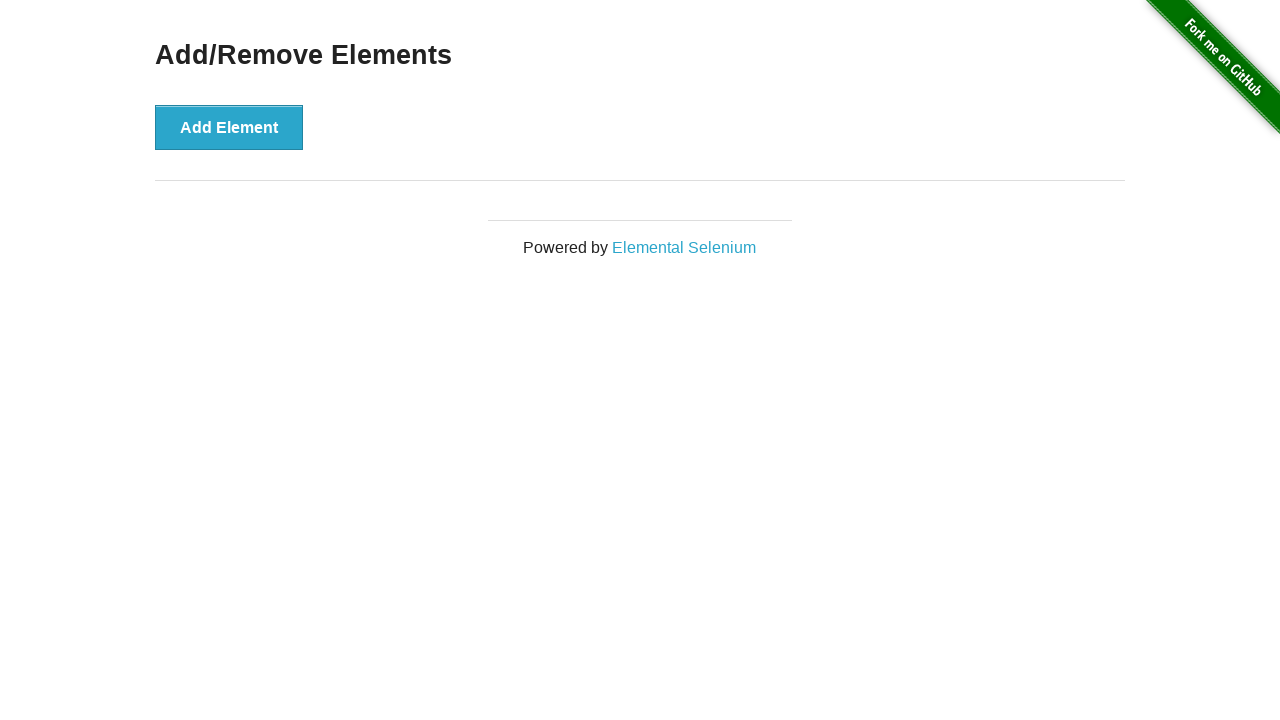

Clicked 'Add Element' button at (229, 127) on xpath=//button[text()='Add Element']
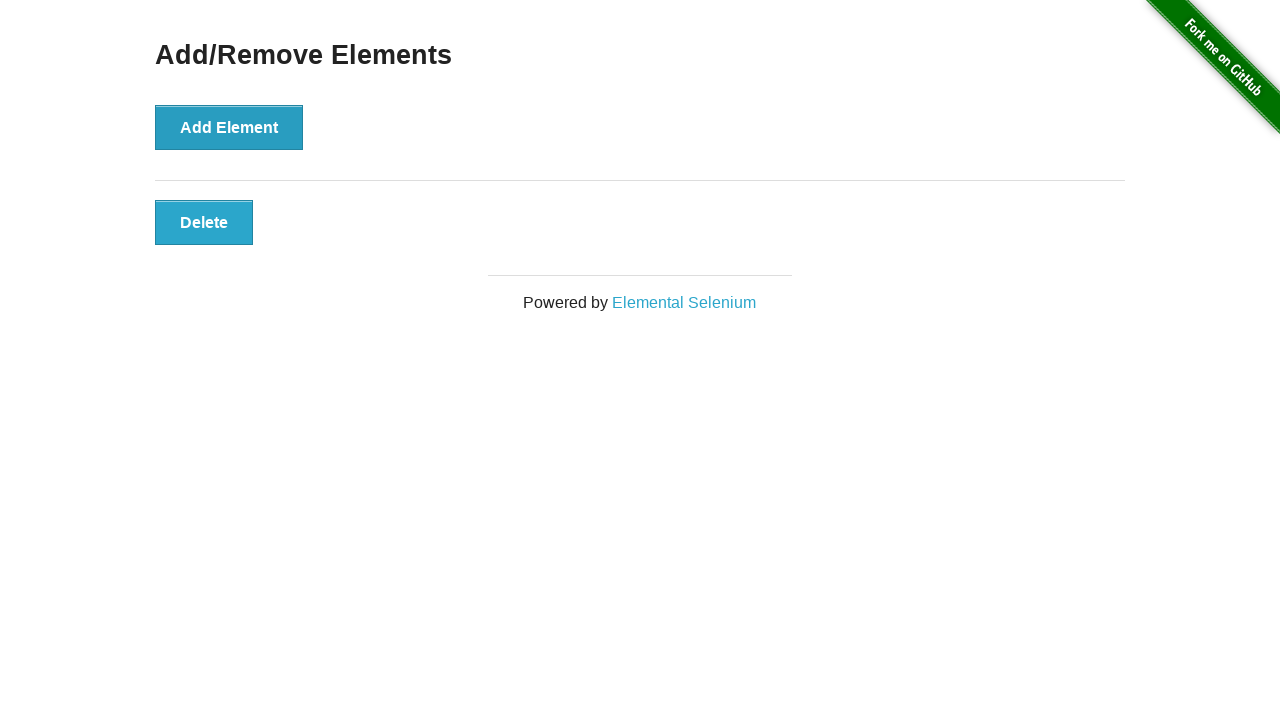

Clicked 'Add Element' button at (229, 127) on xpath=//button[text()='Add Element']
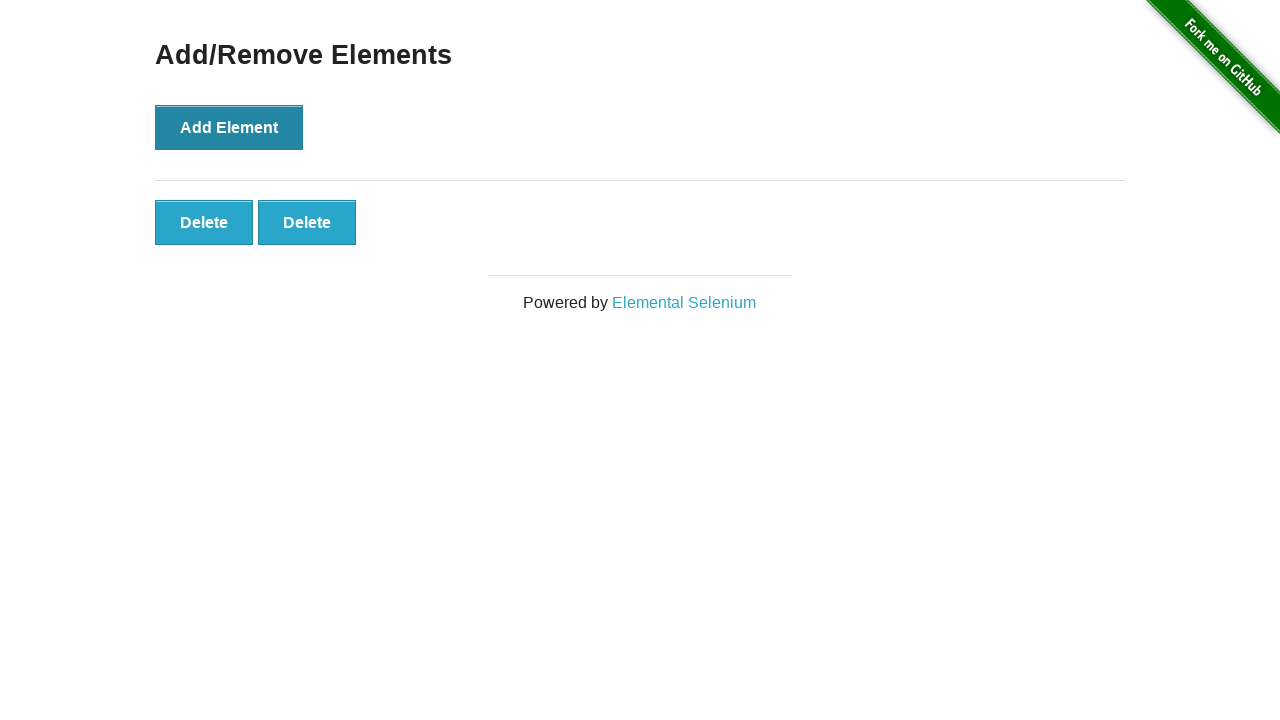

Clicked 'Add Element' button at (229, 127) on xpath=//button[text()='Add Element']
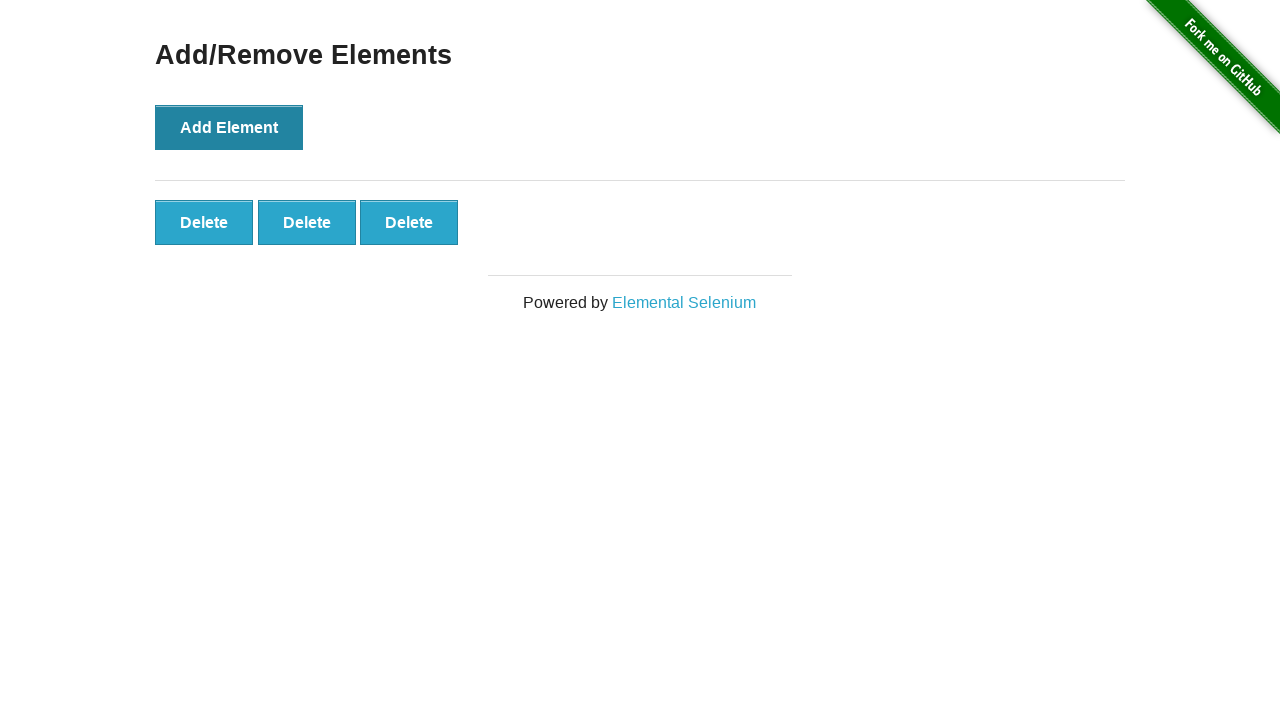

Clicked 'Add Element' button at (229, 127) on xpath=//button[text()='Add Element']
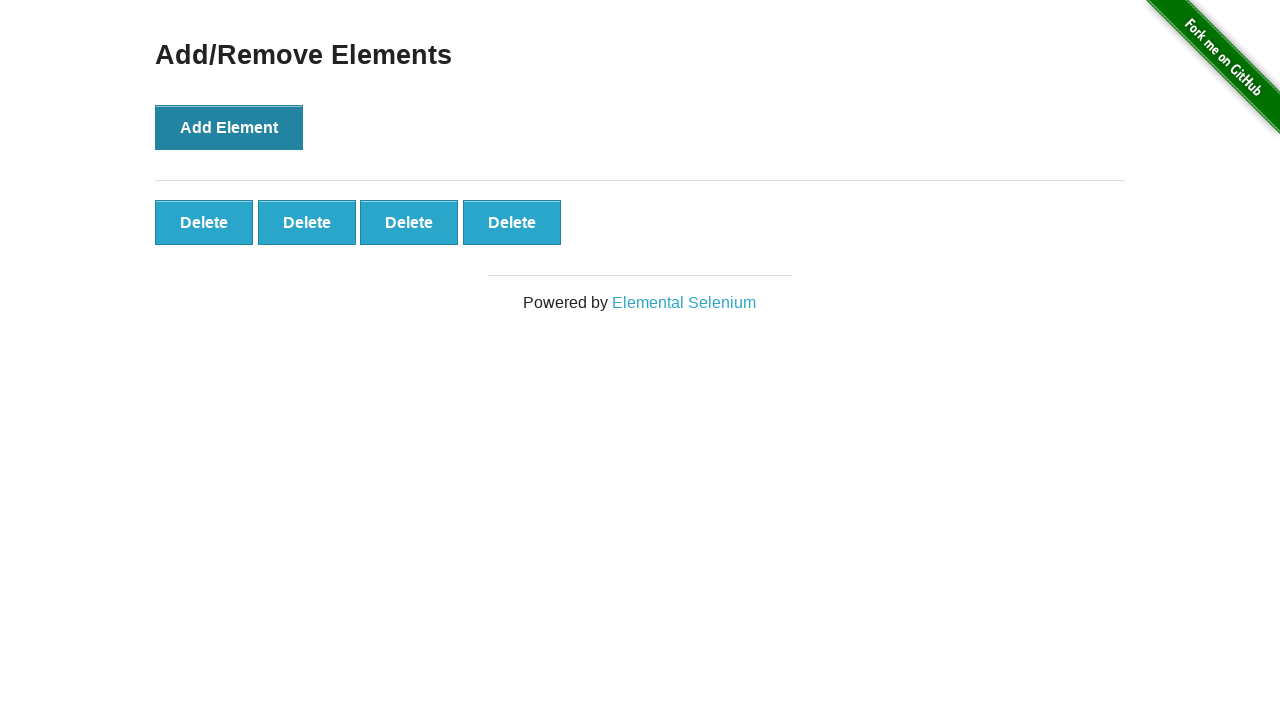

Clicked 'Add Element' button at (229, 127) on xpath=//button[text()='Add Element']
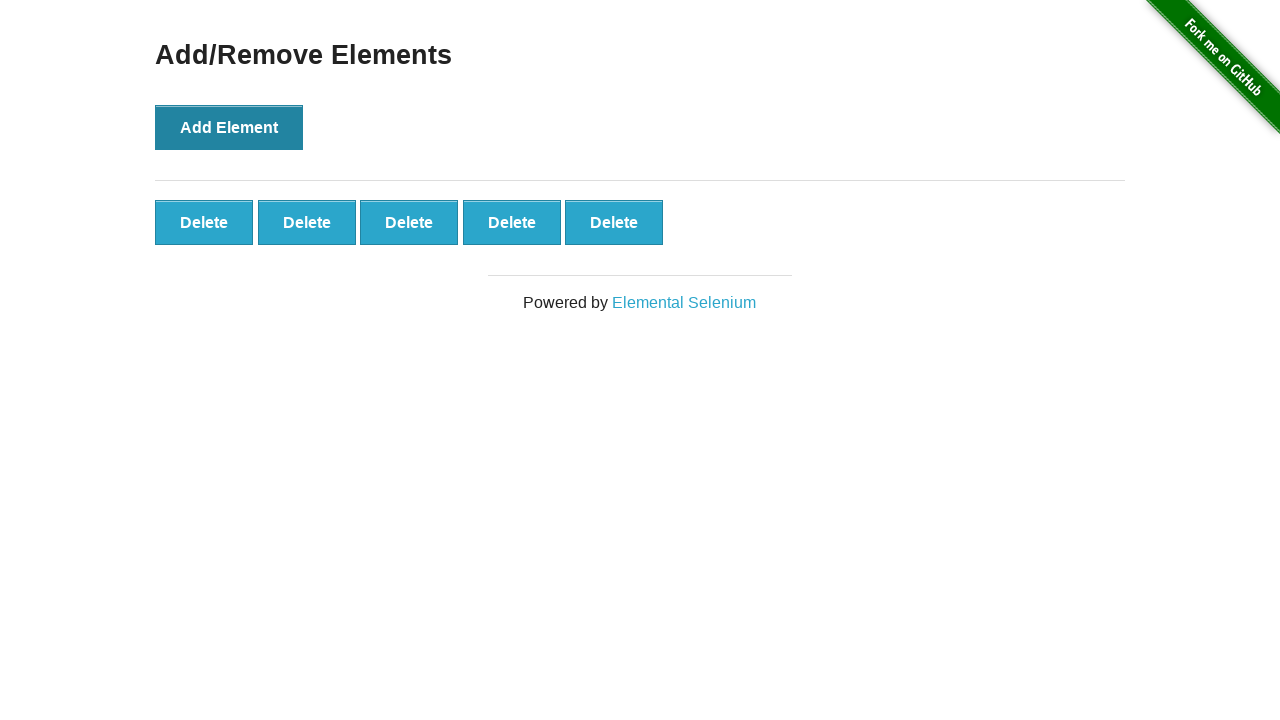

Delete buttons appeared after adding 5 elements
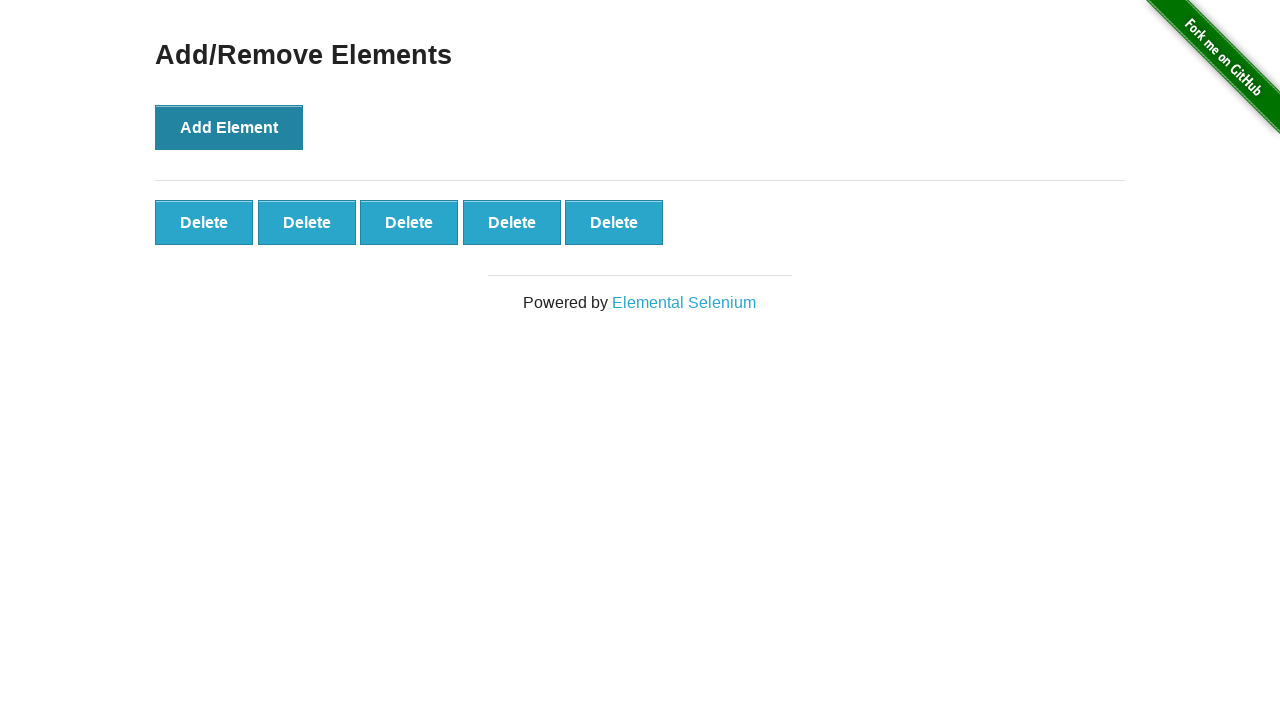

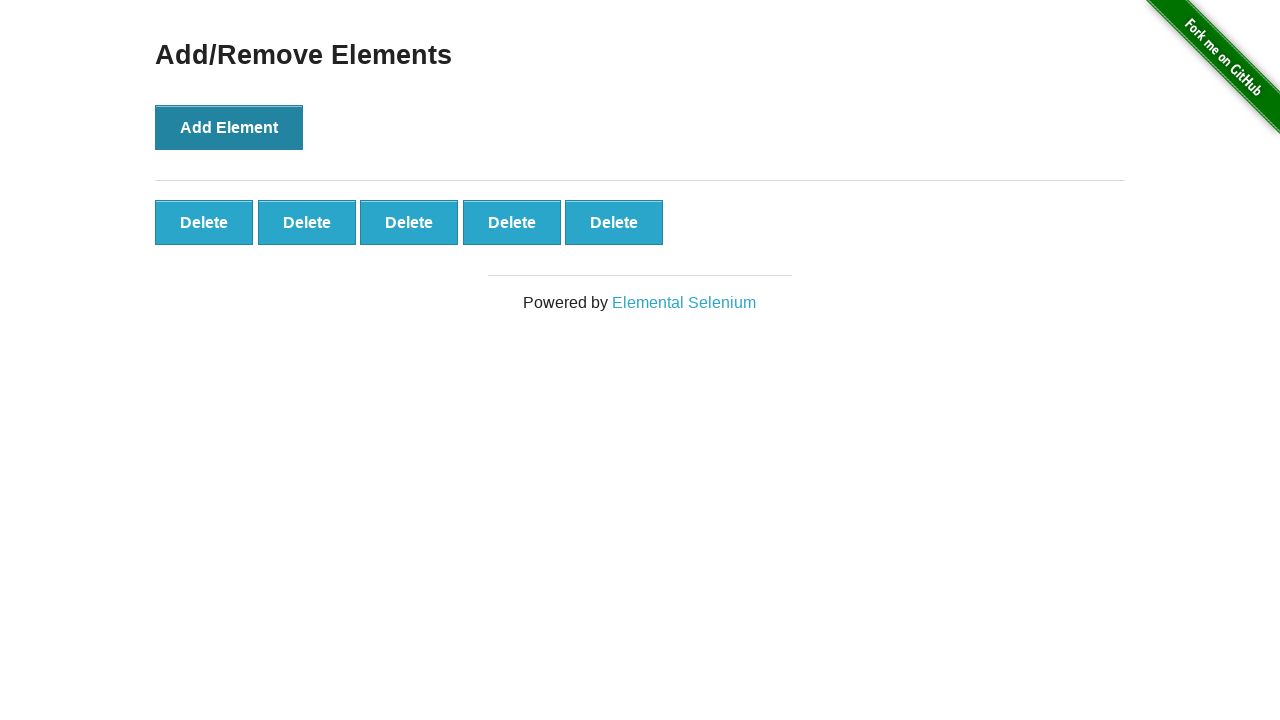